Tests JavaScript alert and confirm dialog handling by filling a name field, triggering an alert, accepting it, then triggering a confirm dialog and dismissing it.

Starting URL: https://rahulshettyacademy.com/AutomationPractice

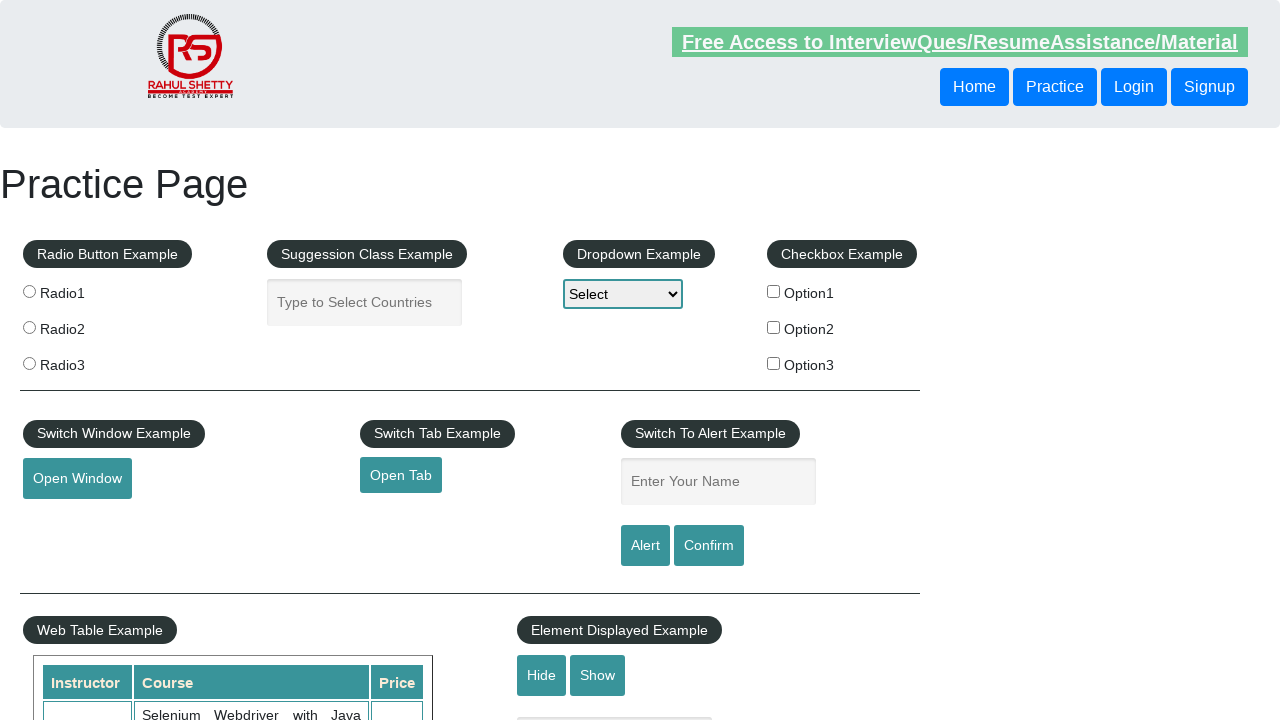

Filled name field with 'Guillermo' on #name
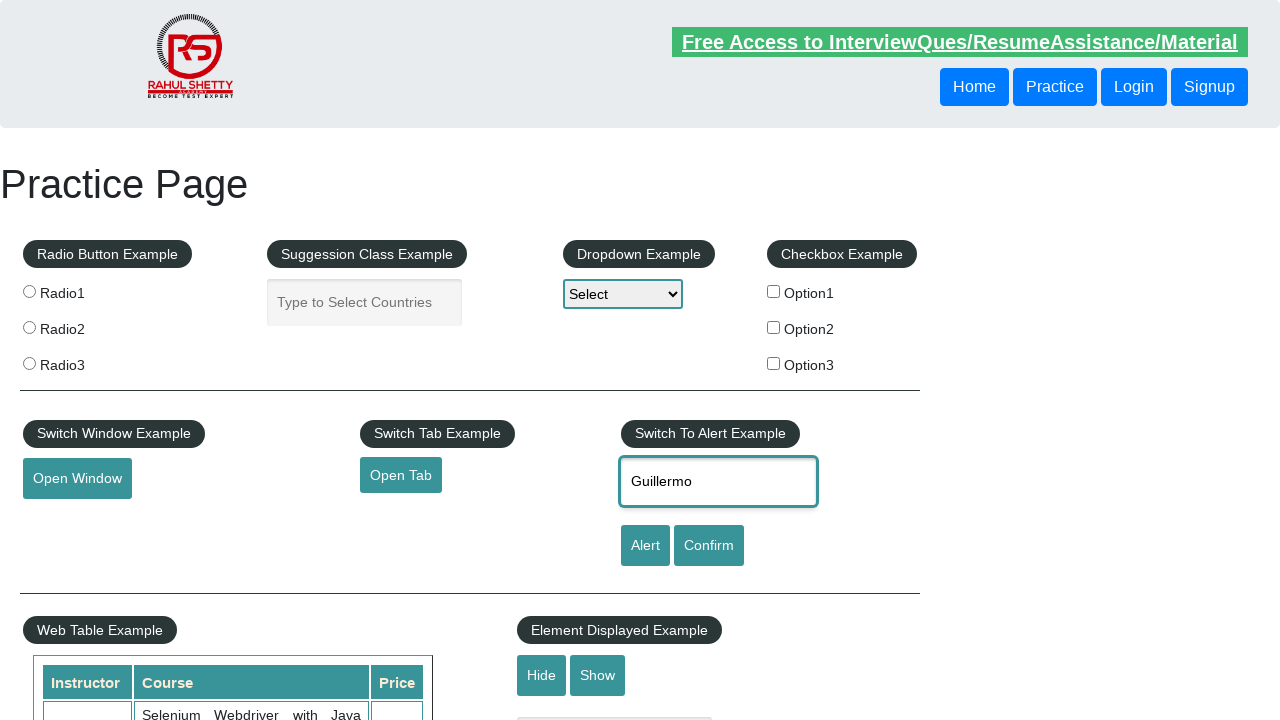

Set up dialog handler to accept alert
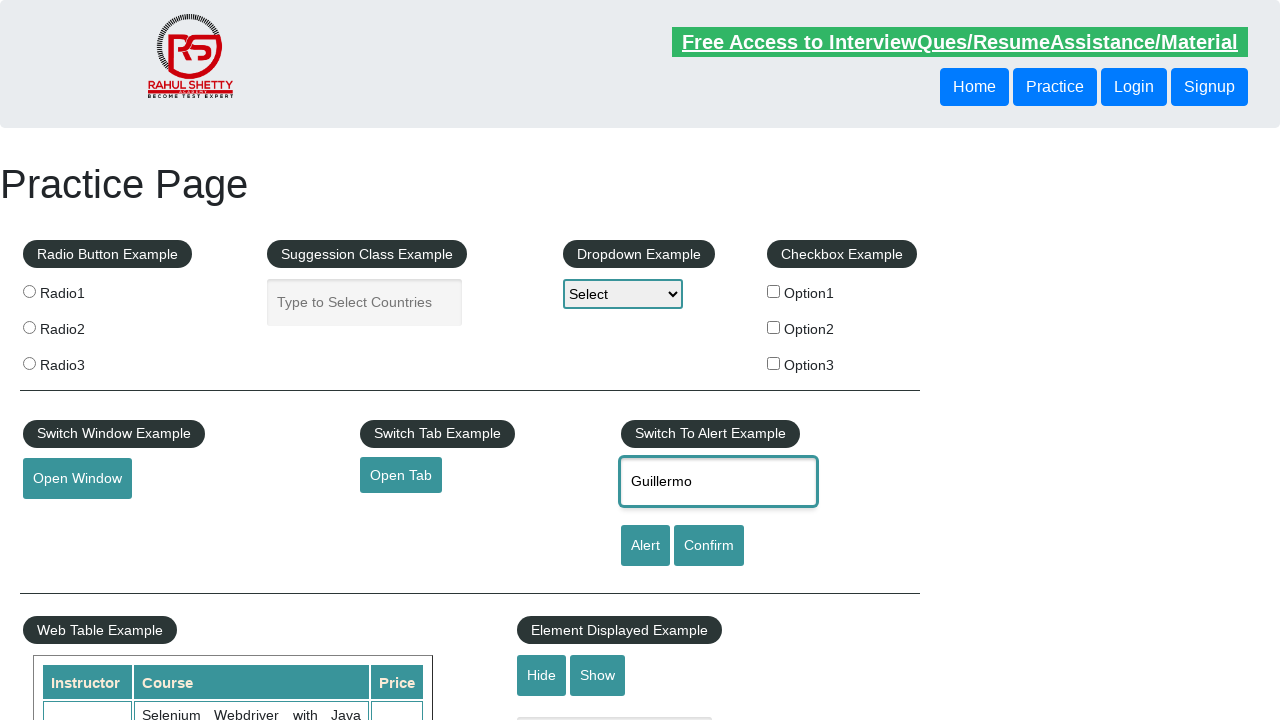

Clicked alert button to trigger alert dialog at (645, 546) on #alertbtn
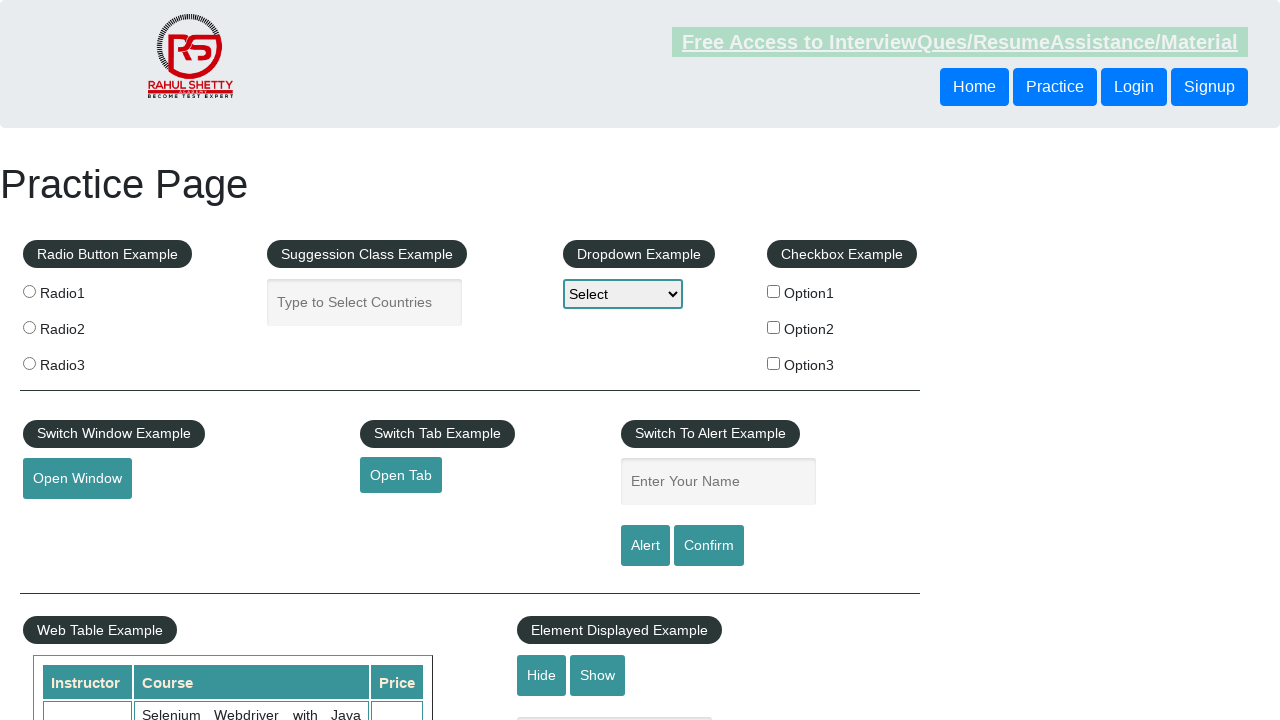

Waited for alert dialog to be processed
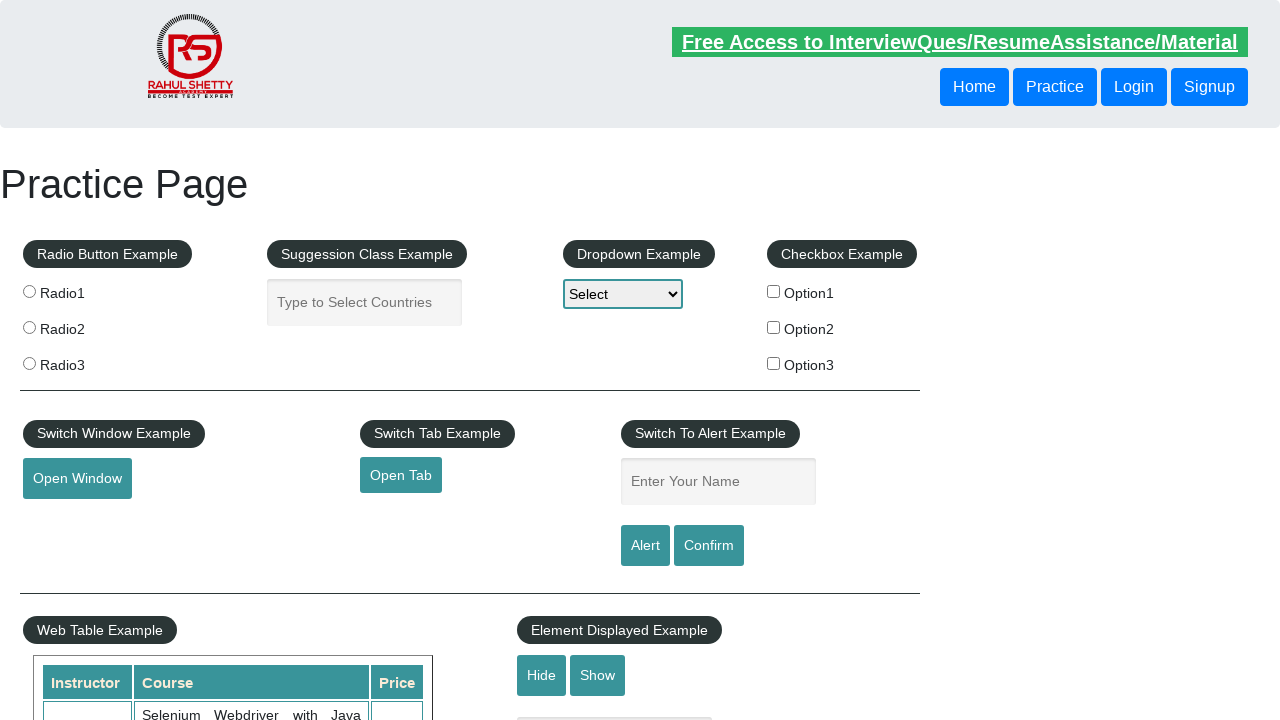

Set up dialog handler to dismiss confirm dialog
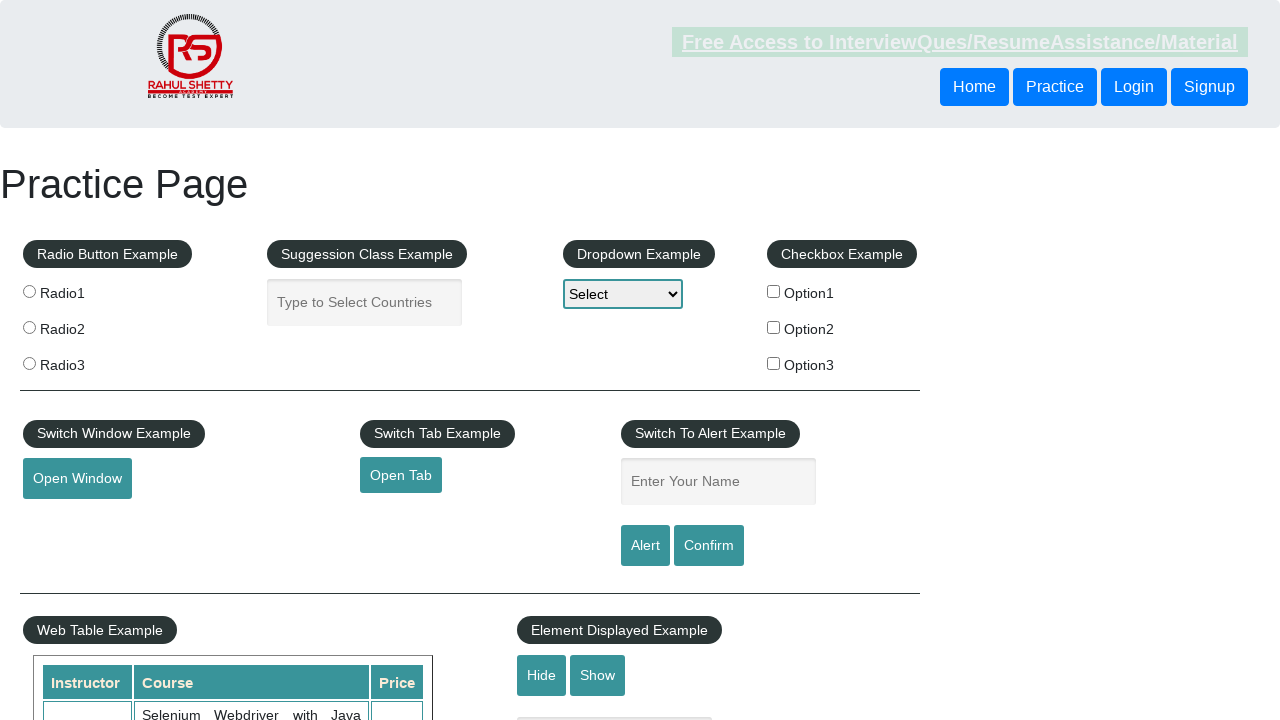

Clicked confirm button to trigger confirm dialog at (709, 546) on #confirmbtn
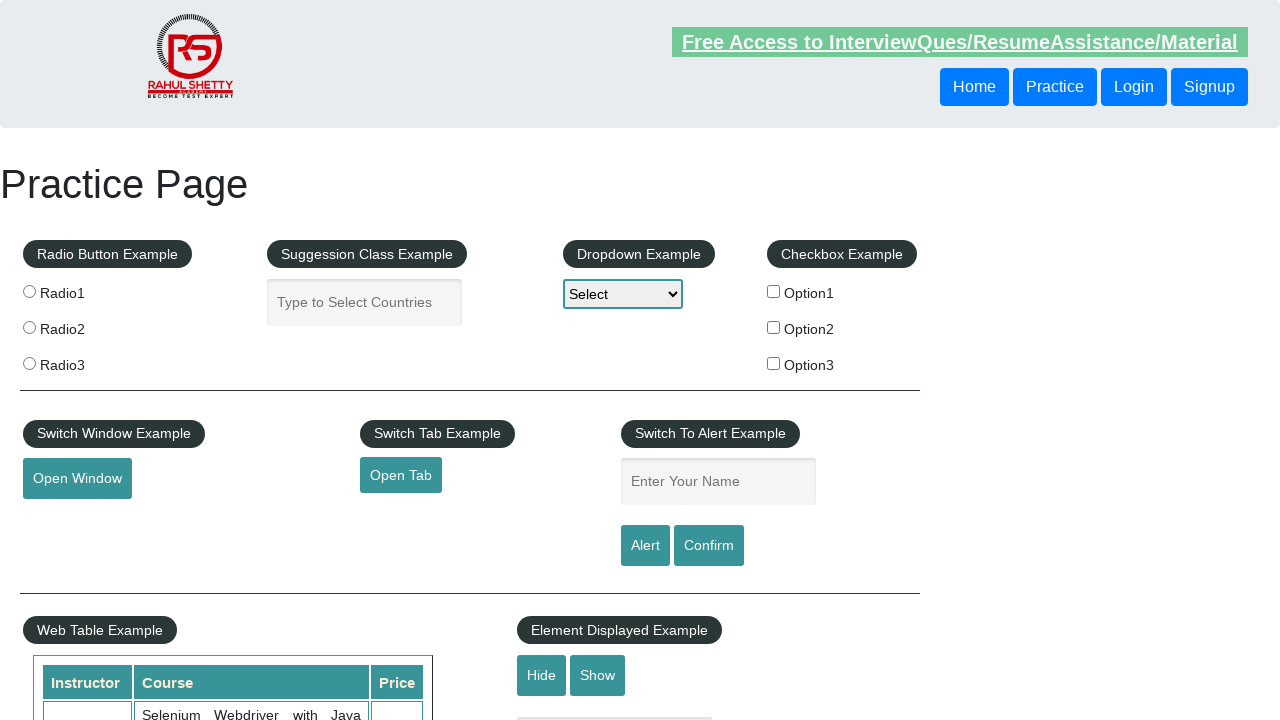

Waited for confirm dialog to be processed
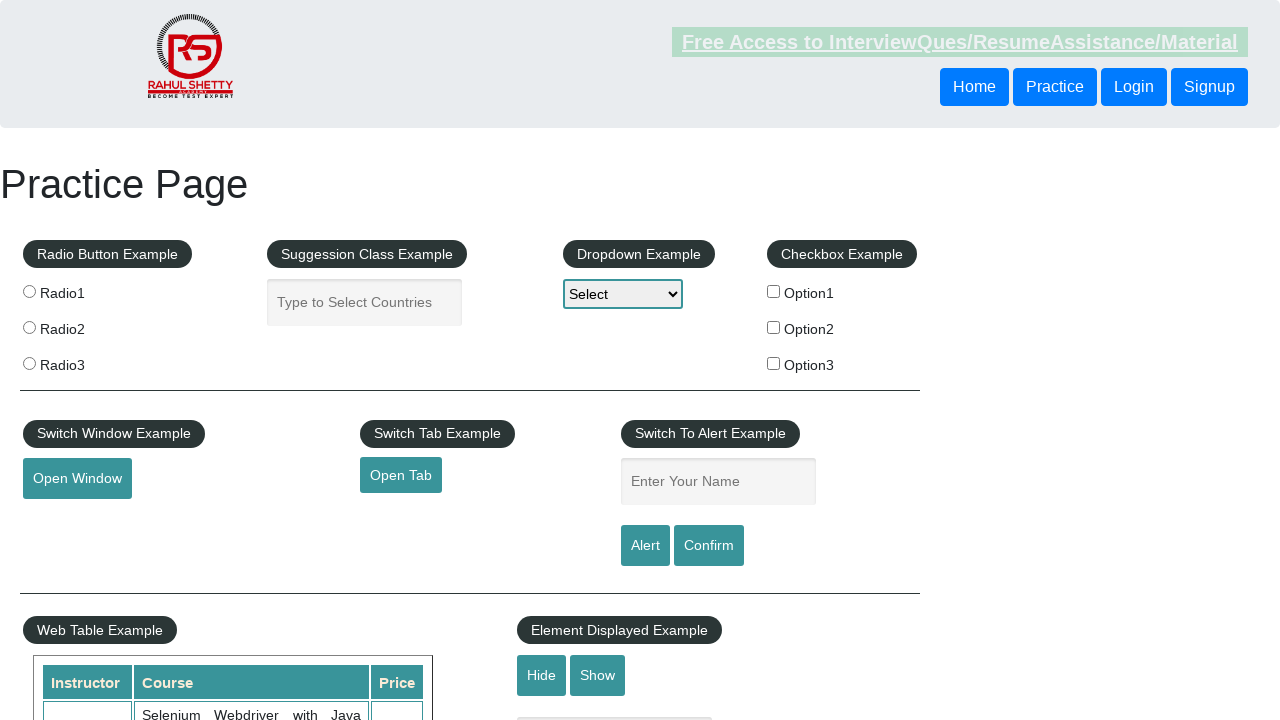

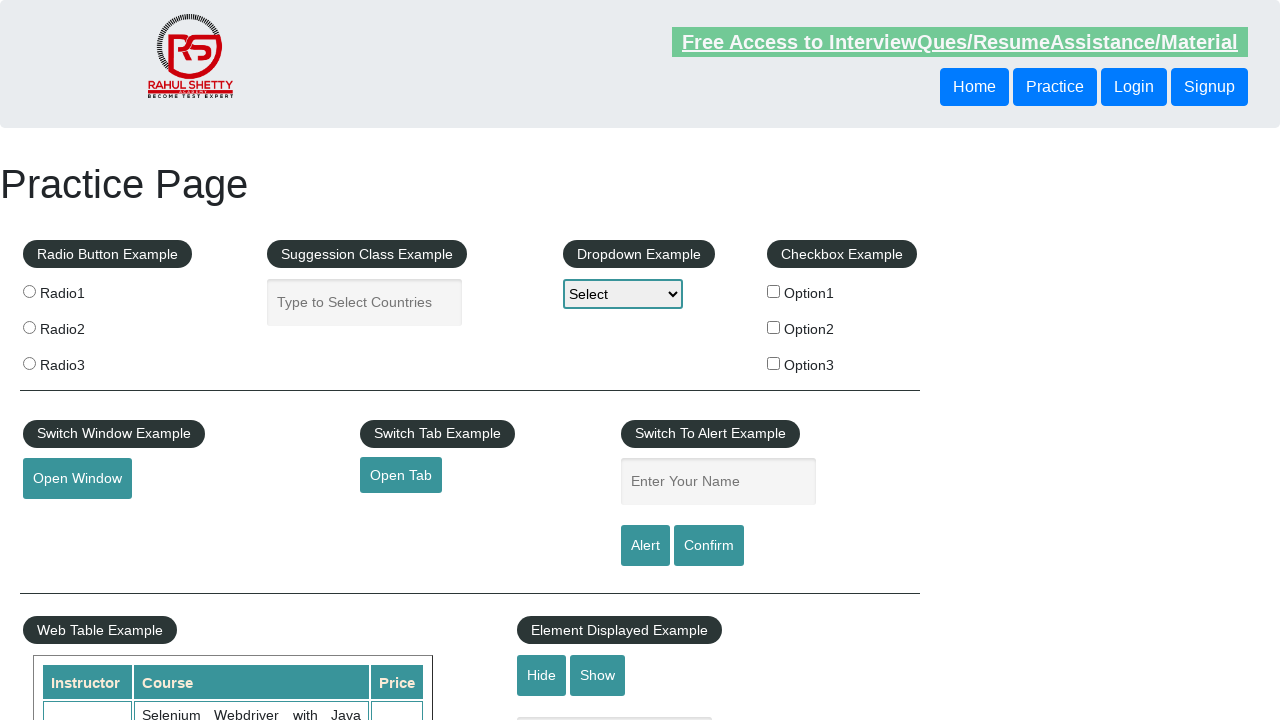